Tests a registration form by filling in name, email, and password fields, then submitting the form

Starting URL: https://demoapps.qspiders.com/ui?scenario=1

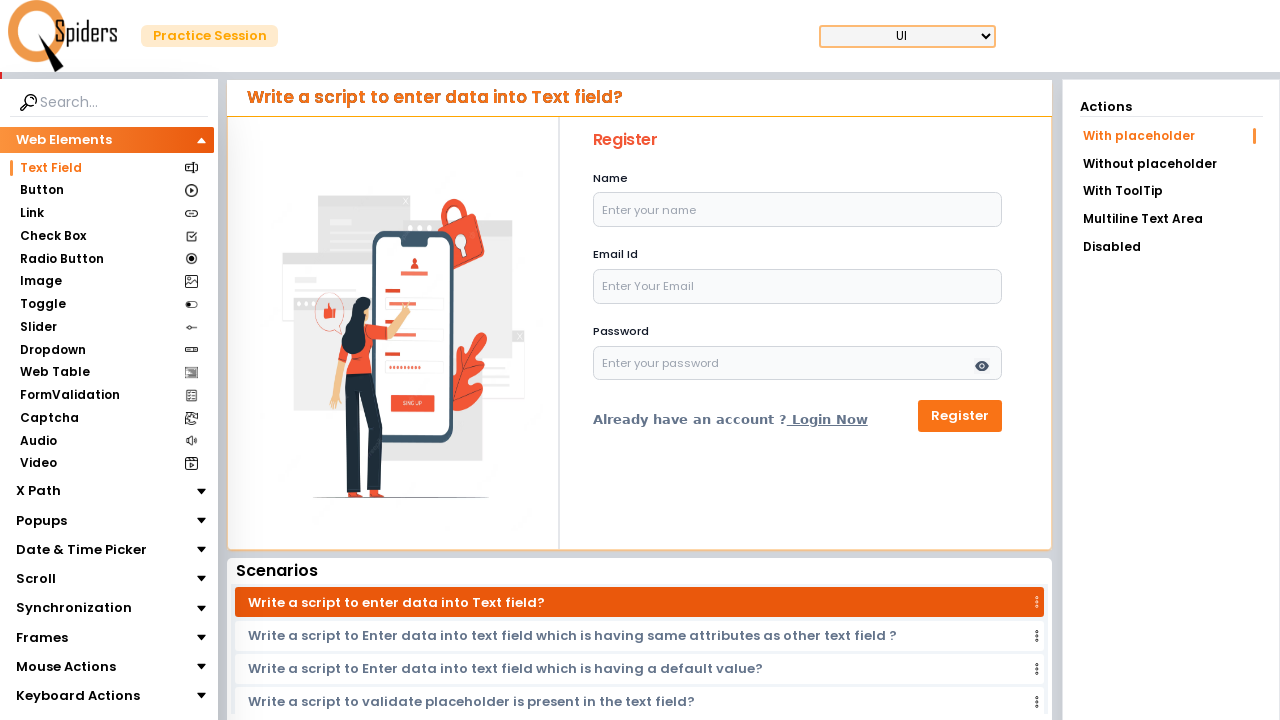

Filled name field with 'Navdeep Singh Siddhu' on #name
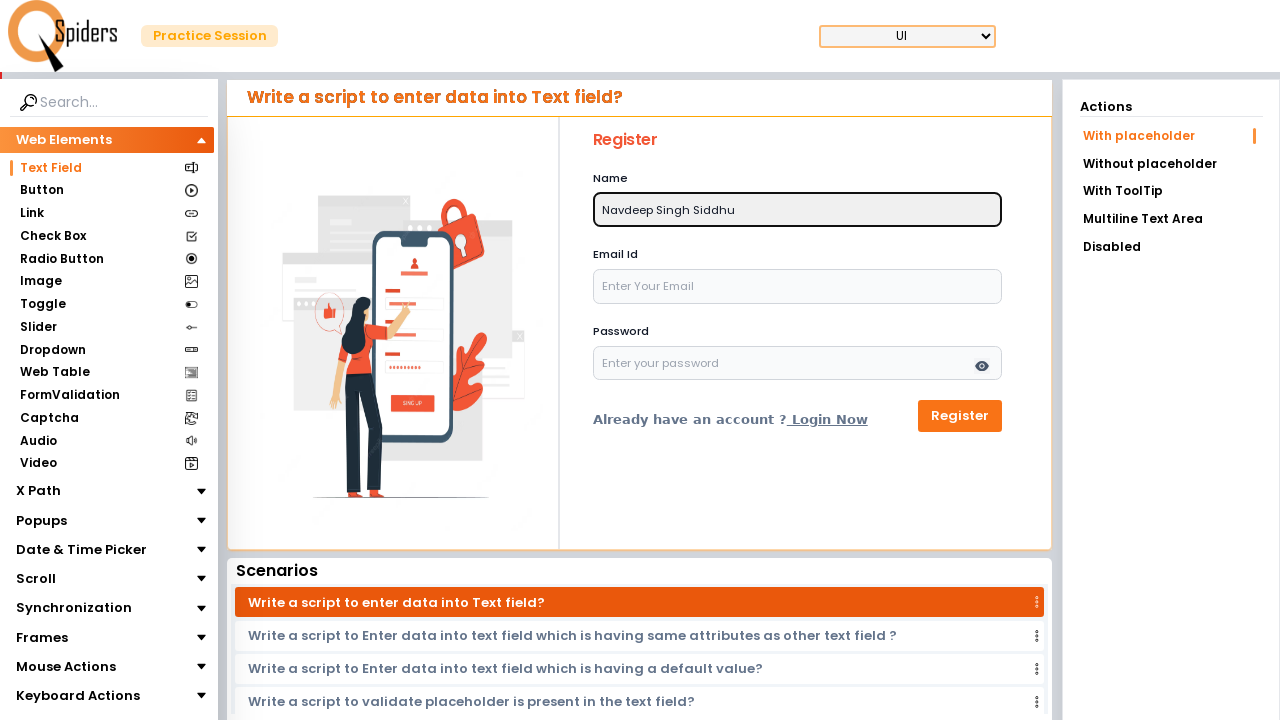

Filled email field with 'navdeep8541@gmail.com' on #email
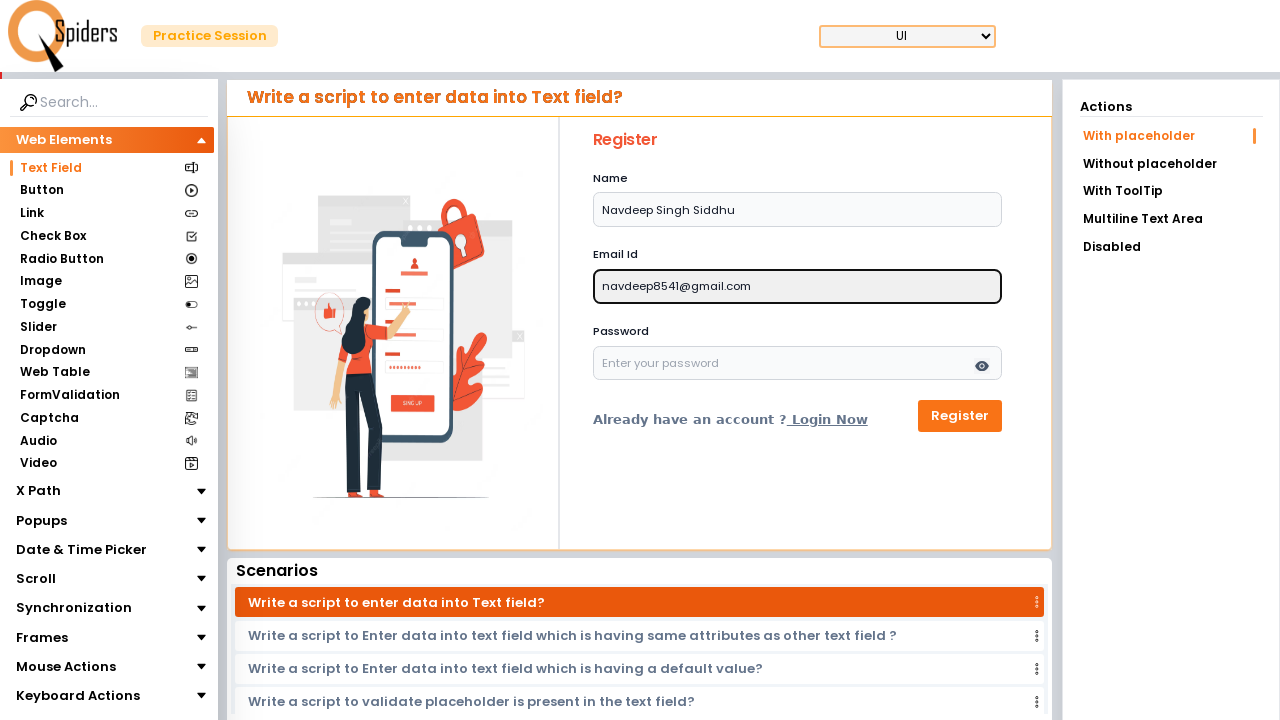

Filled password field with 'deep123' on #password
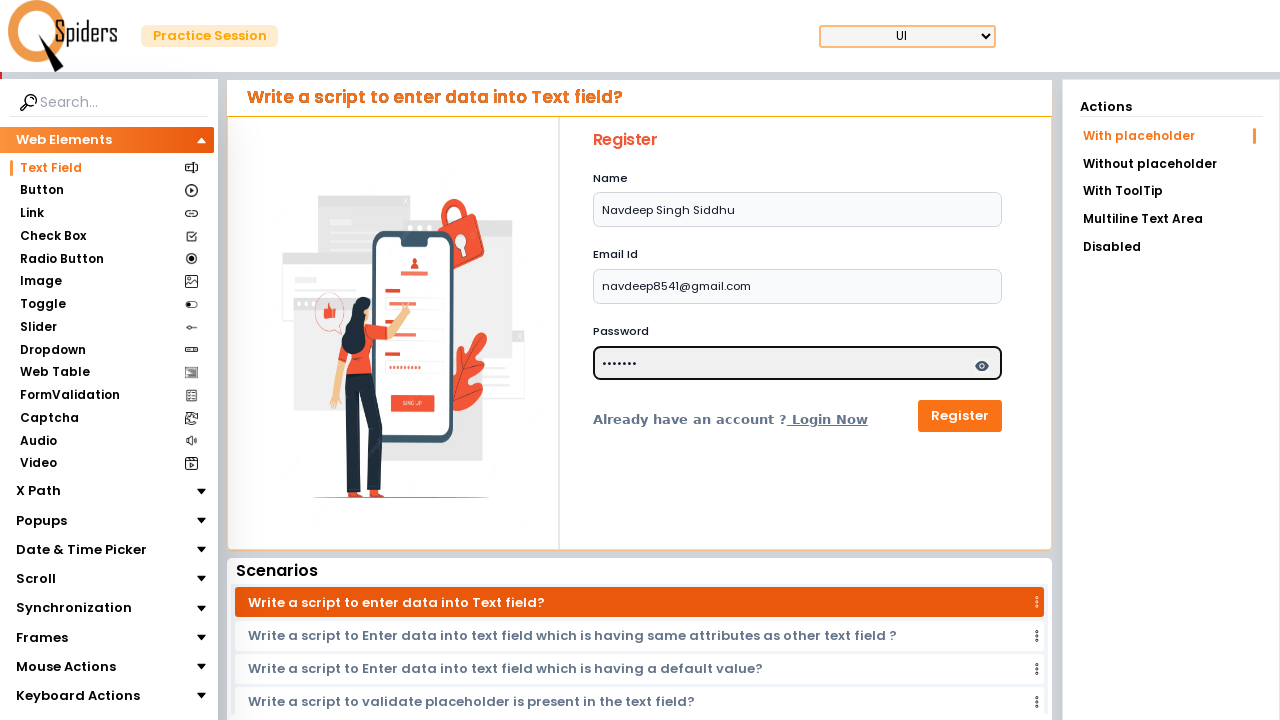

Clicked Register button to submit form at (960, 416) on xpath=//button[normalize-space()='Register']
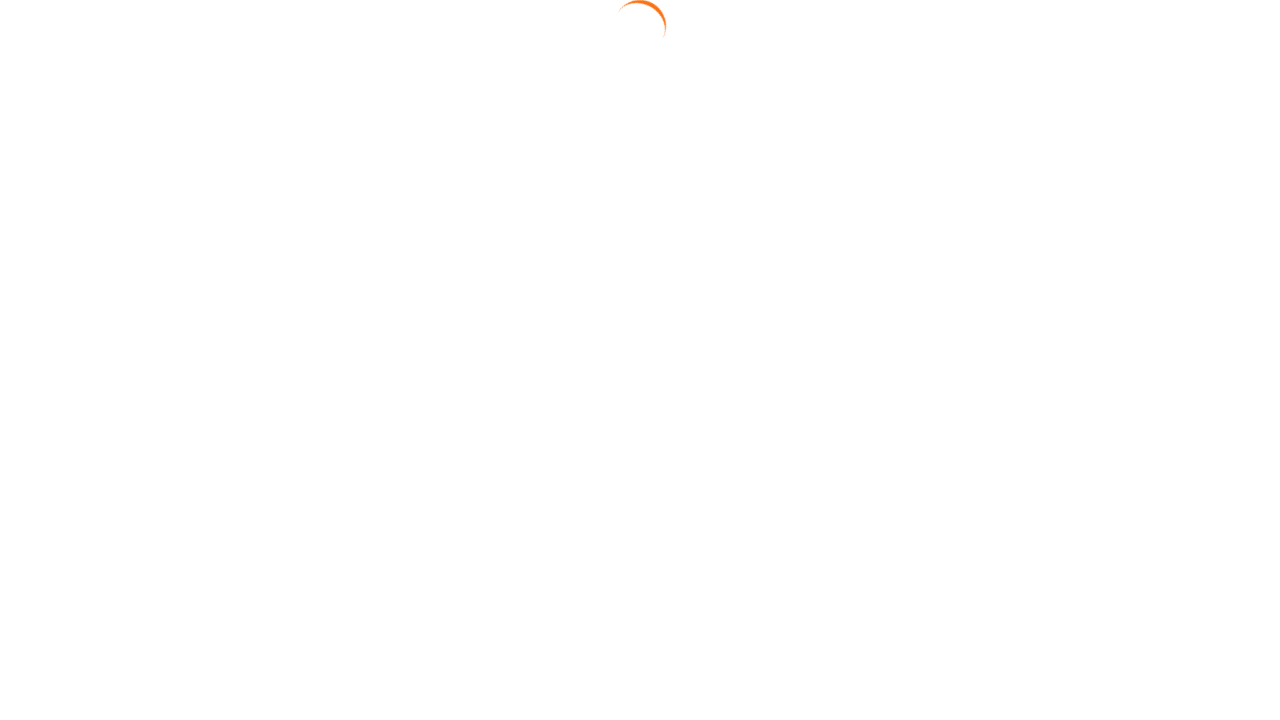

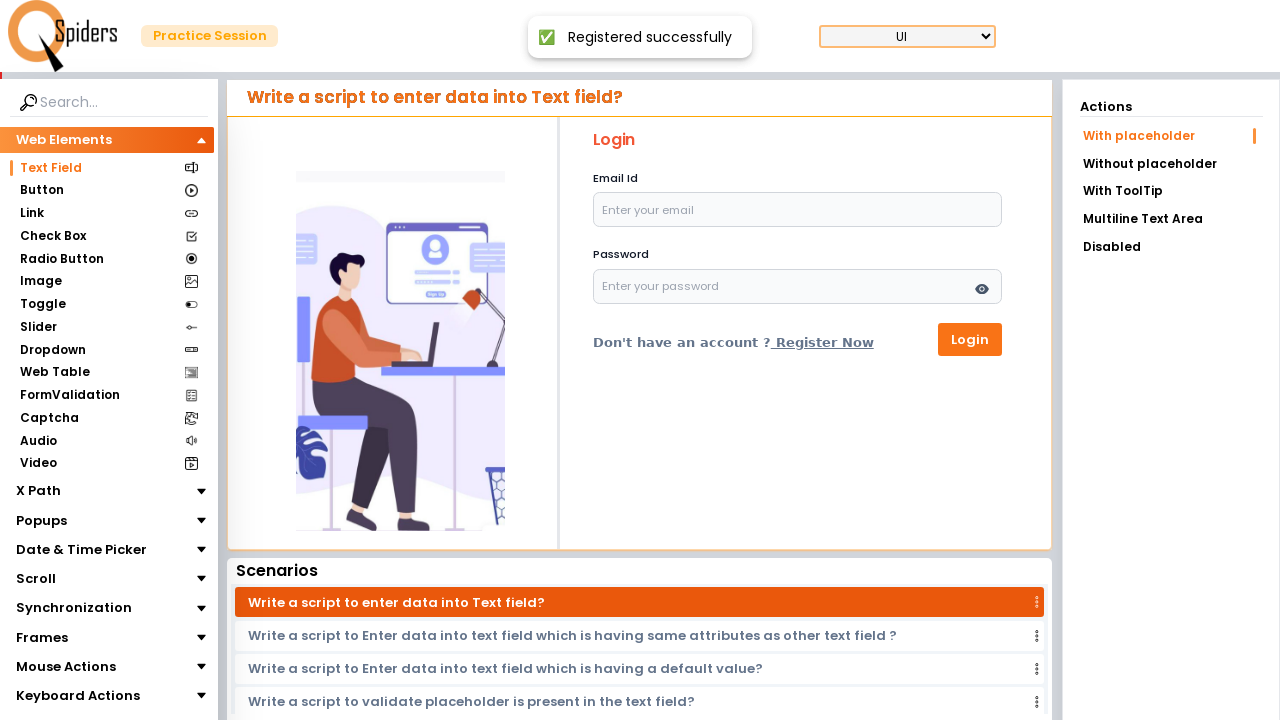